Tests dropdown functionality on a student registration form by scrolling to a birthday day dropdown and selecting a day option

Starting URL: https://www.automationtestinginsider.com/2019/08/student-registration-form.html

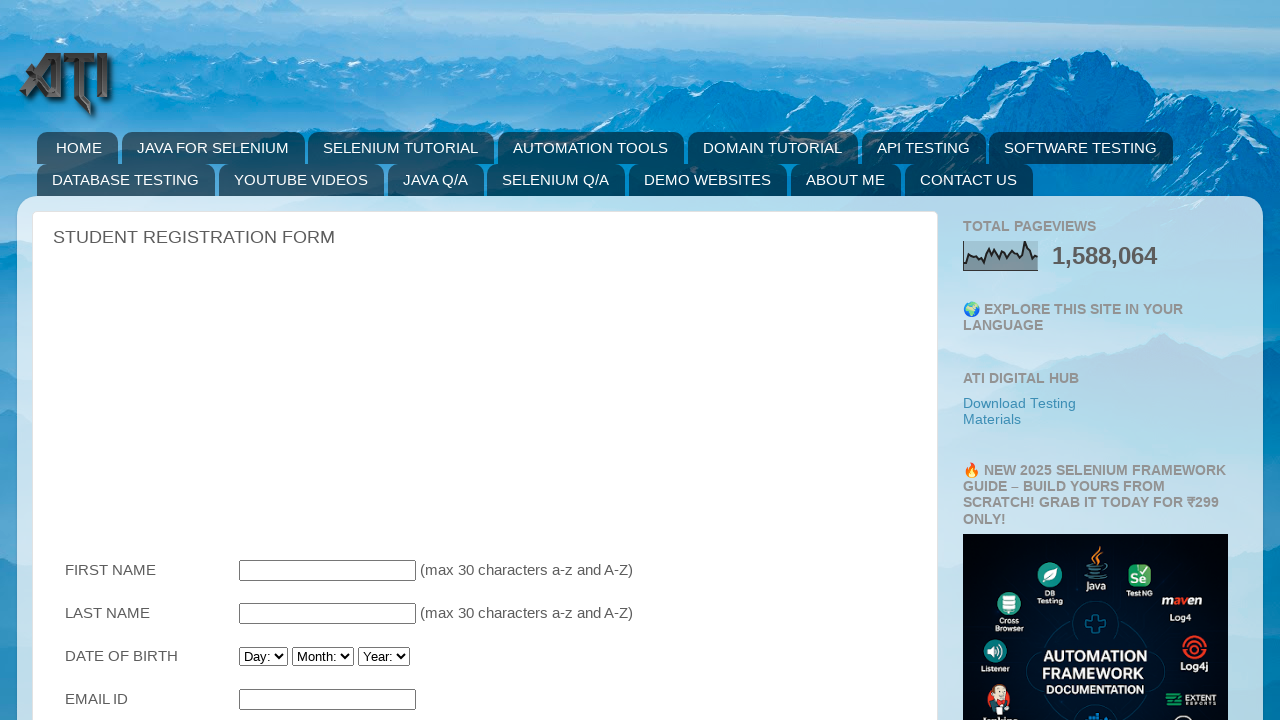

Located birthday day dropdown element
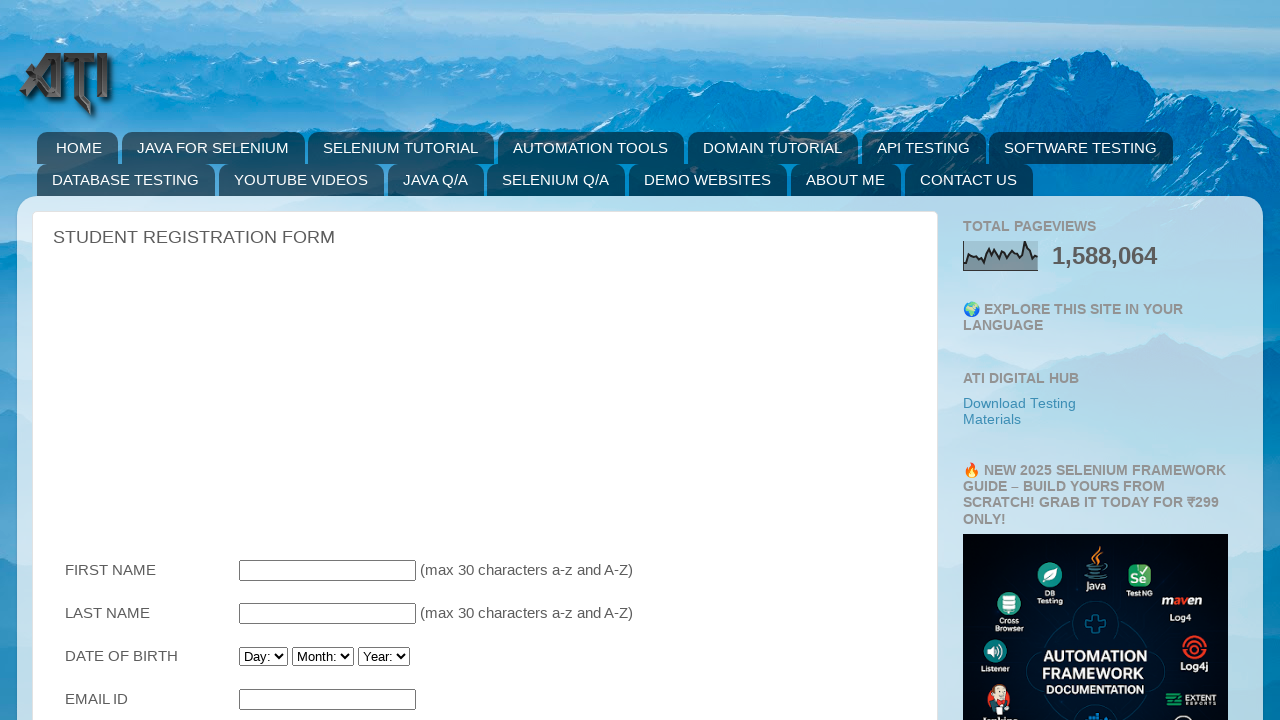

Scrolled to birthday day dropdown
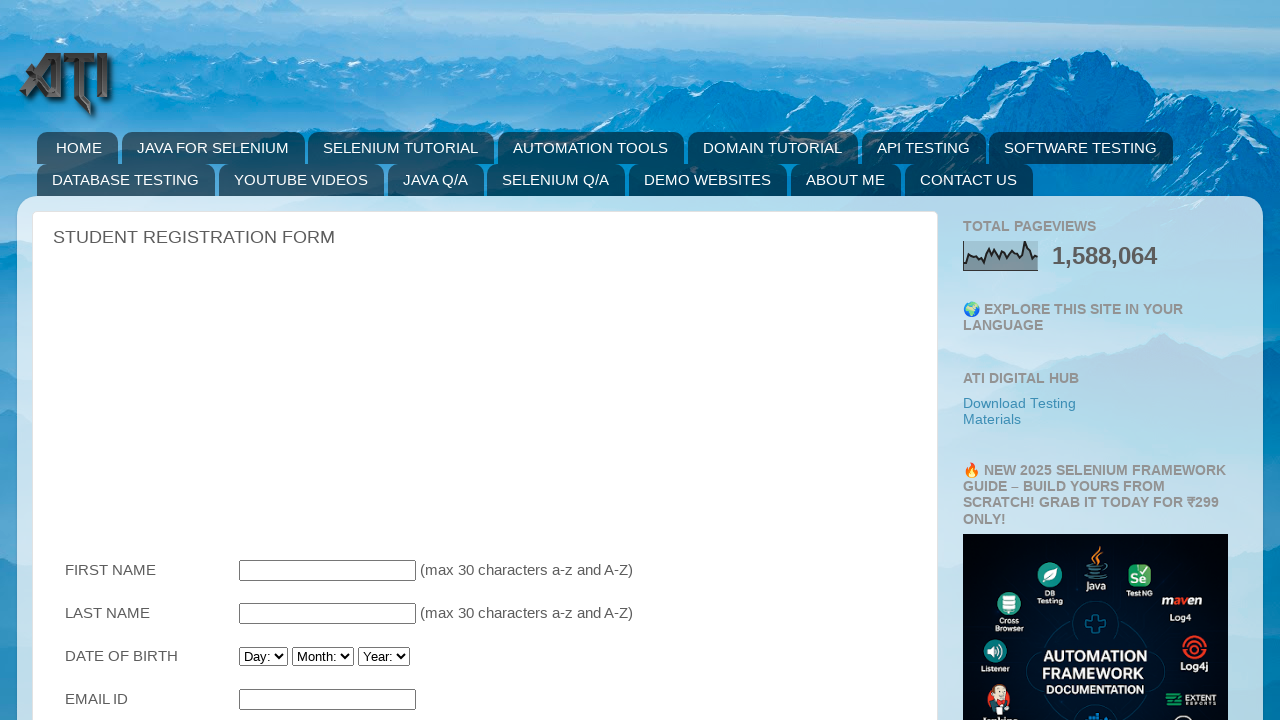

Selected day option at index 5 from dropdown on #Birthday_Day
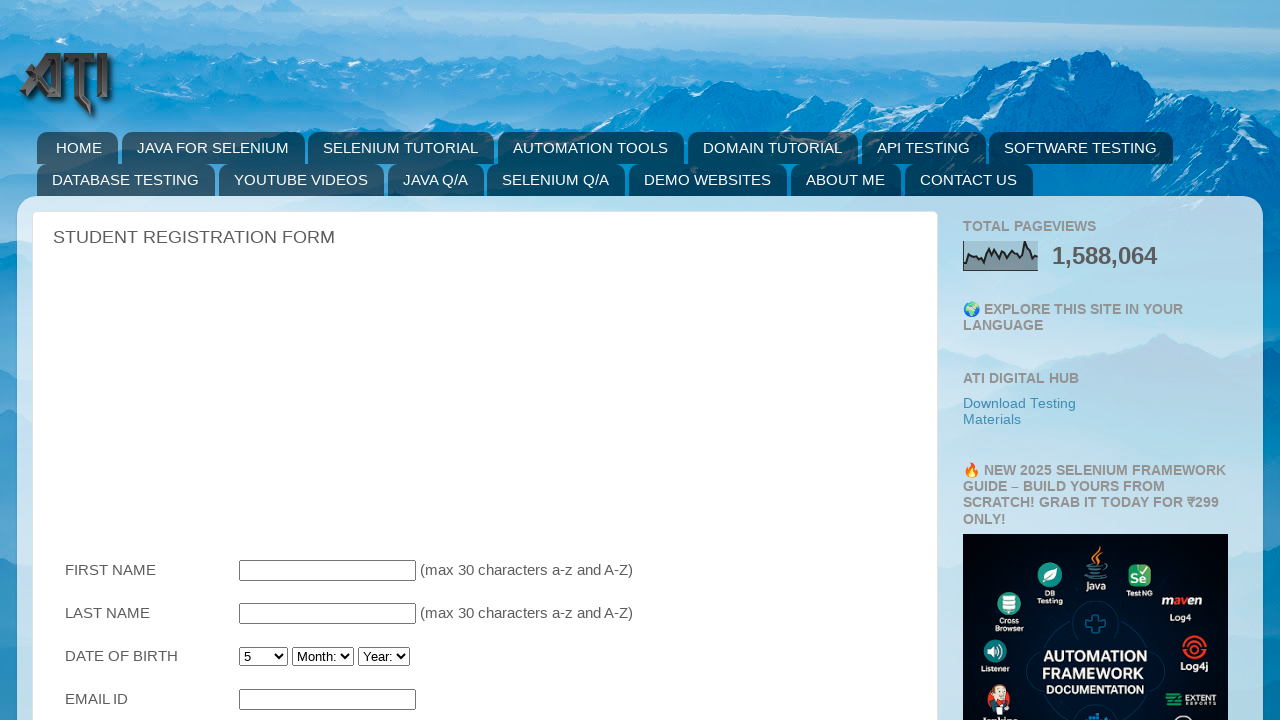

Waited 1000ms to verify dropdown selection
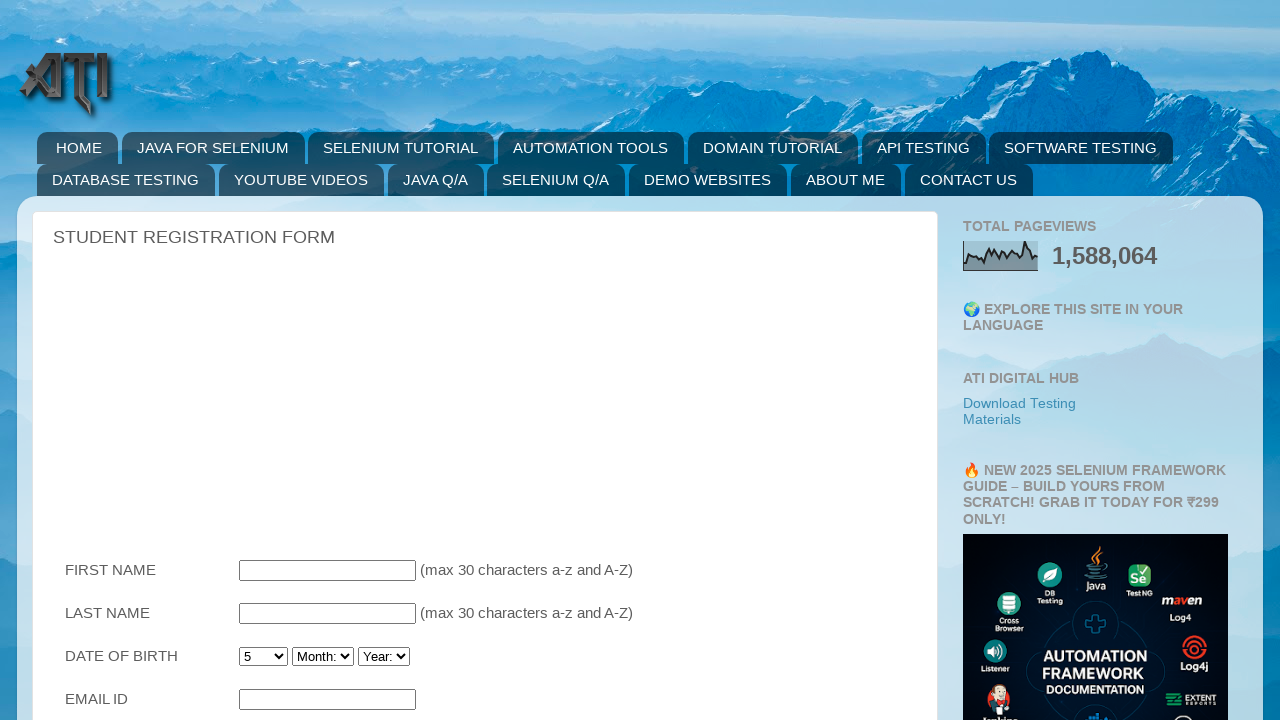

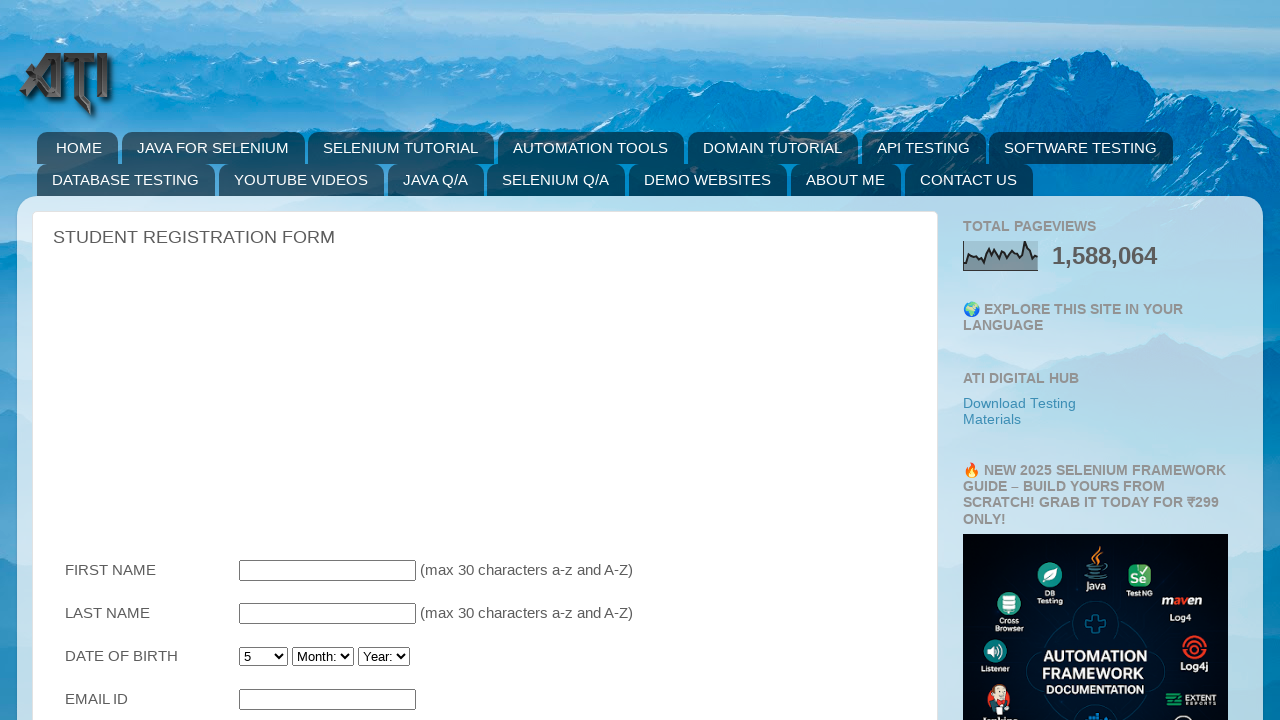